Tests a math problem page where the user must read two numbers, calculate their sum, select the result from a dropdown menu, and submit the answer

Starting URL: http://suninjuly.github.io/selects1.html

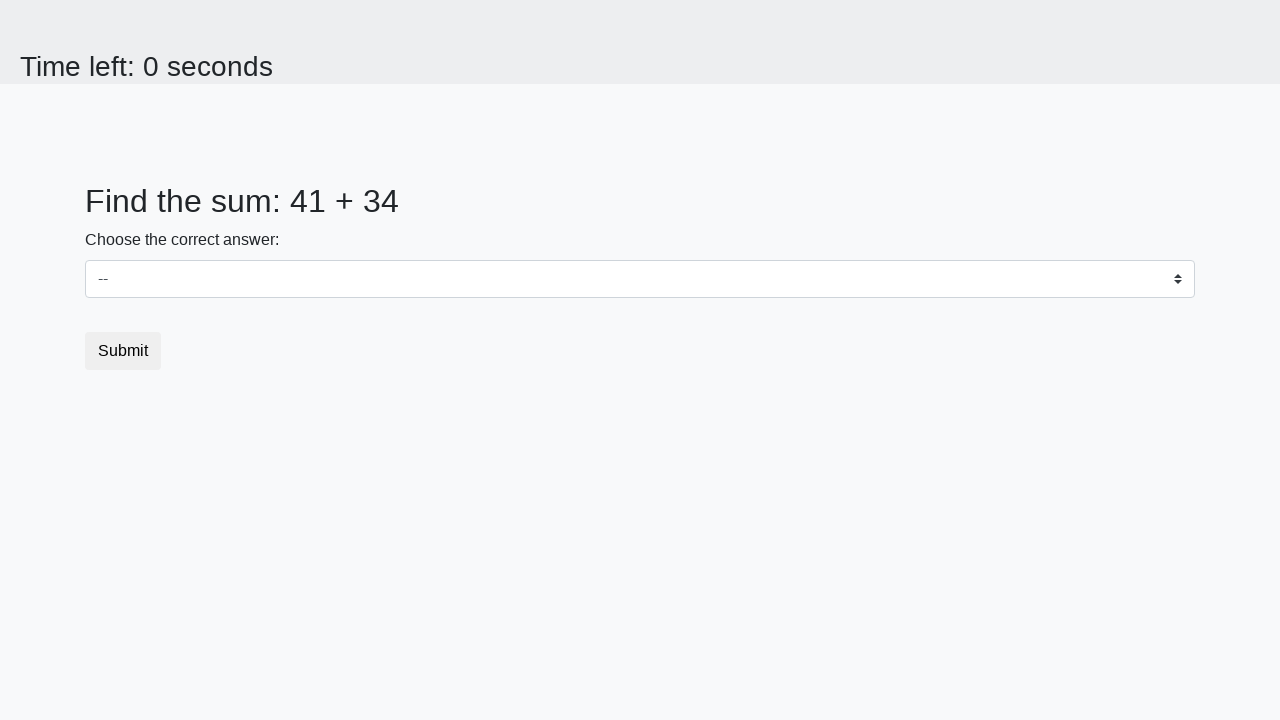

Read first number from page
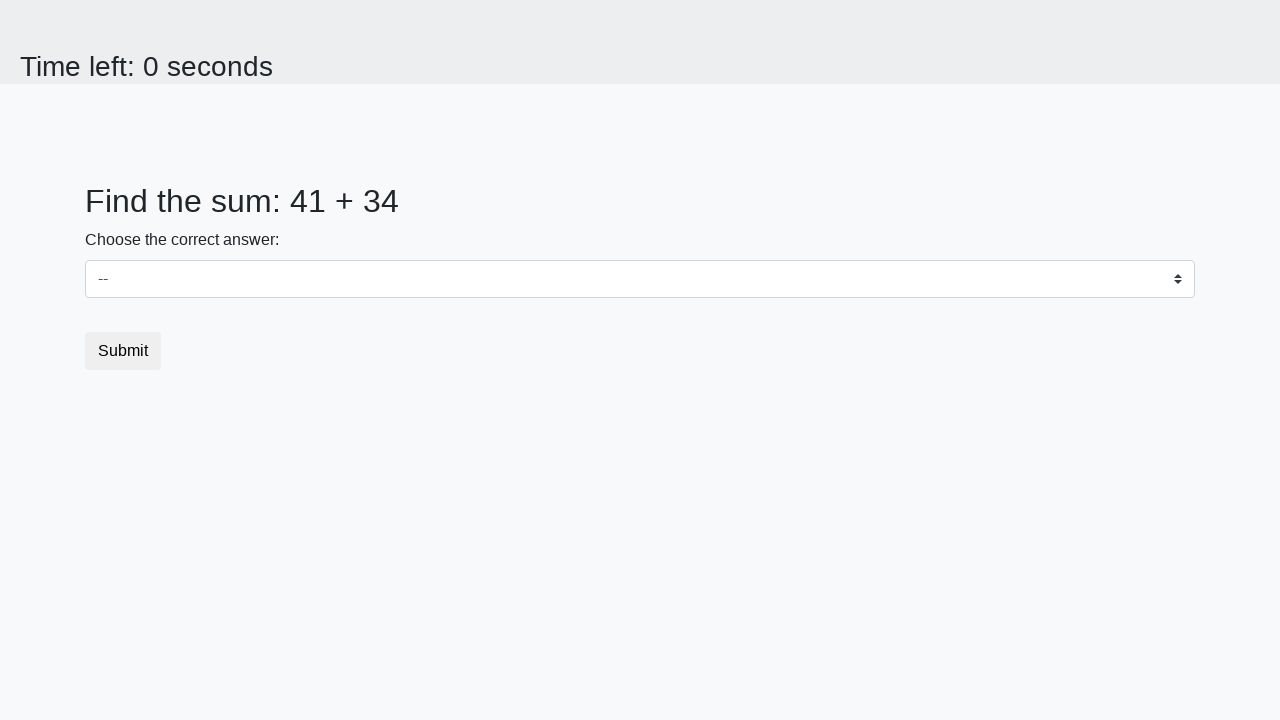

Read second number from page
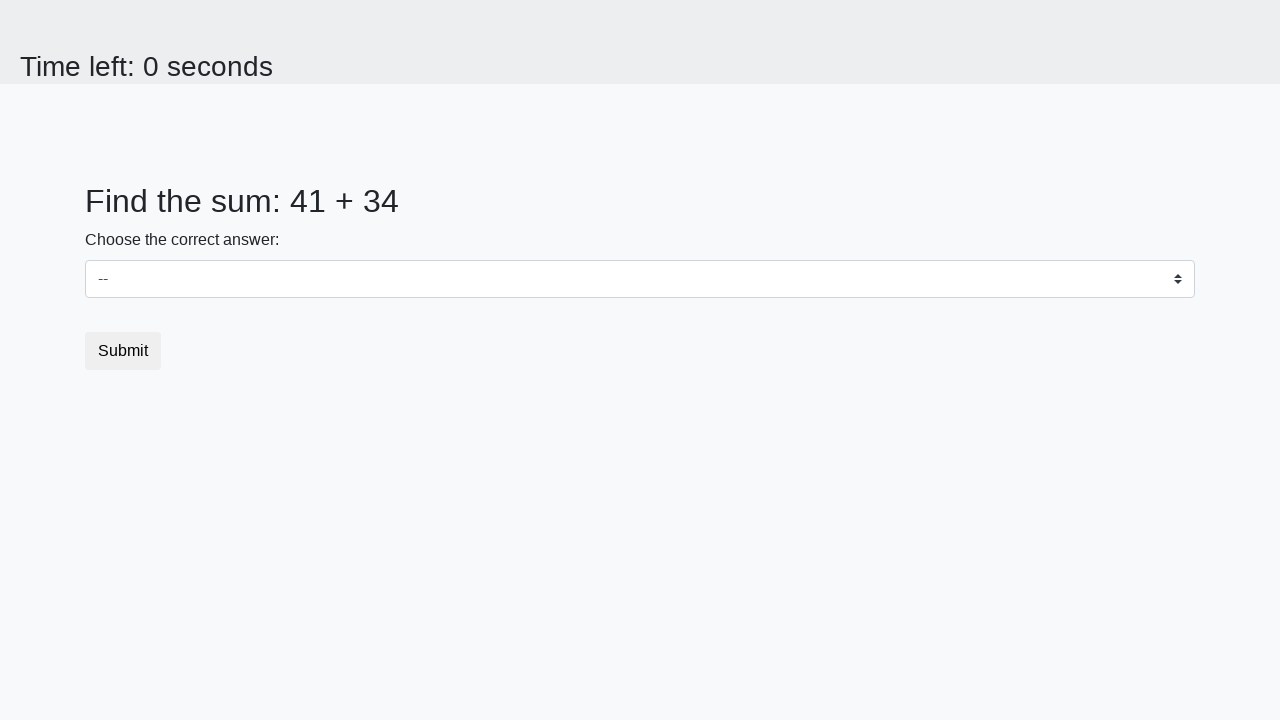

Calculated sum: 41 + 34 = 75
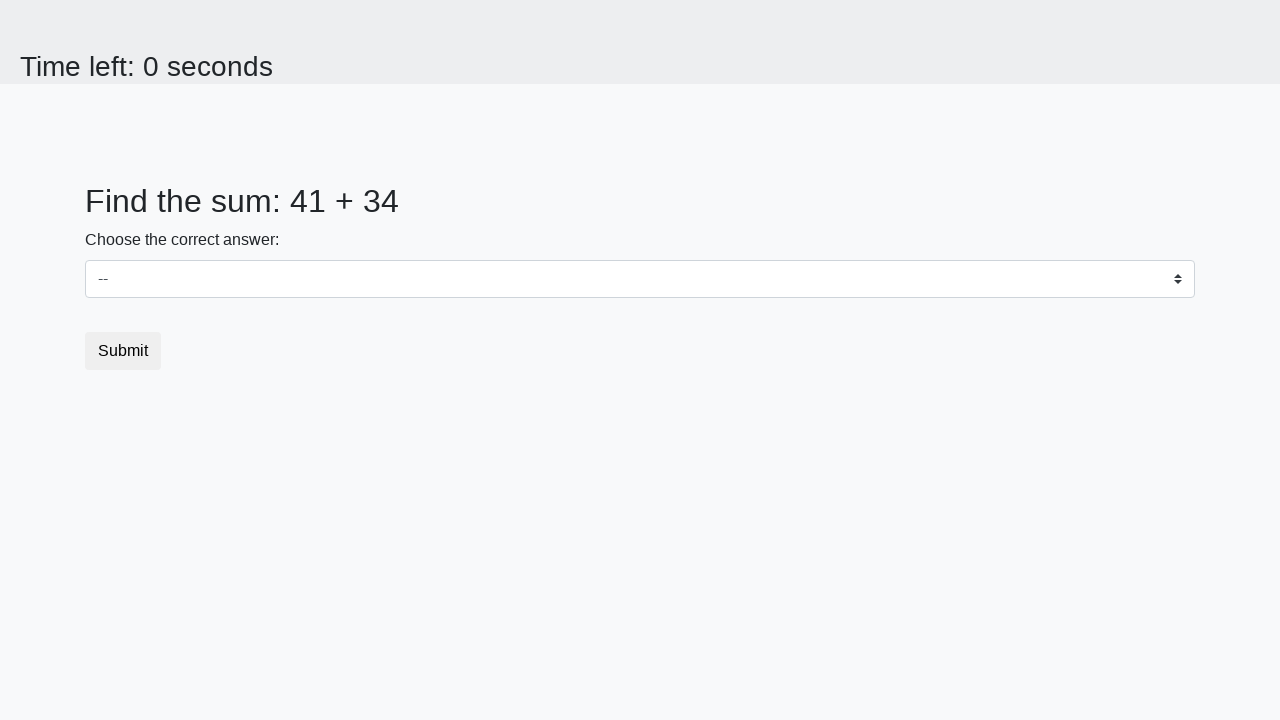

Opened dropdown menu at (640, 279) on #dropdown
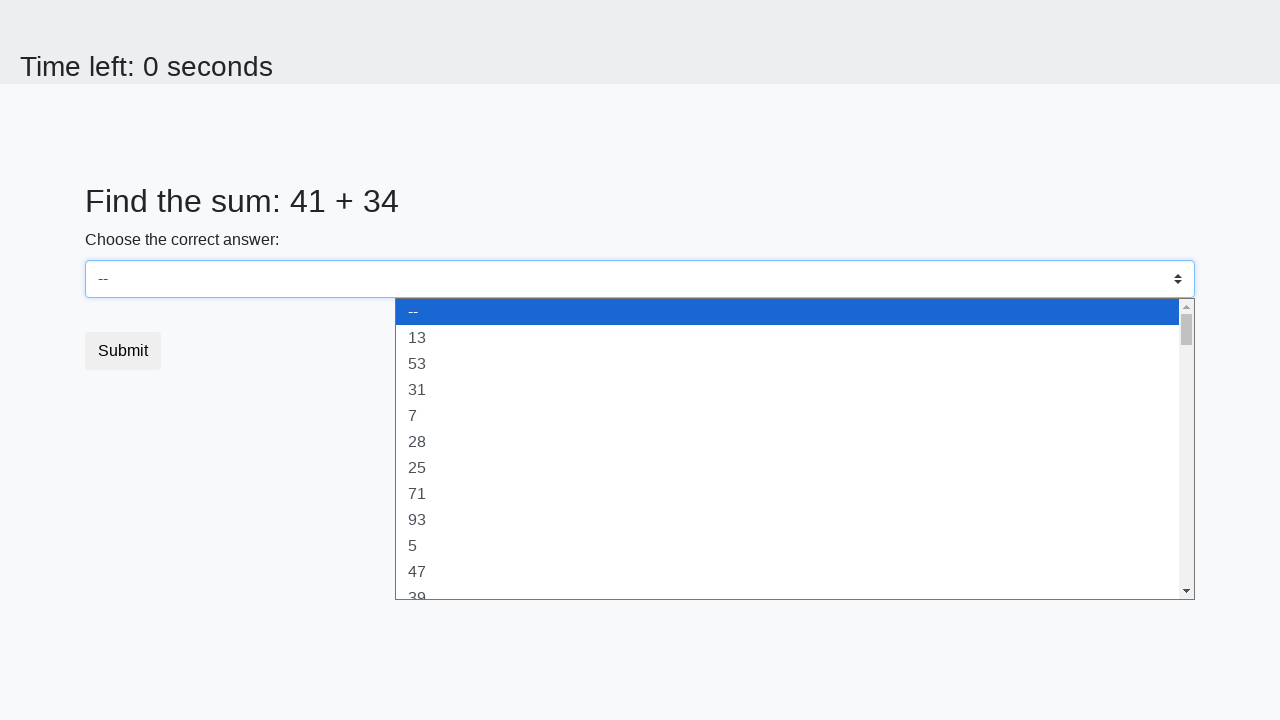

Selected answer '75' from dropdown on select
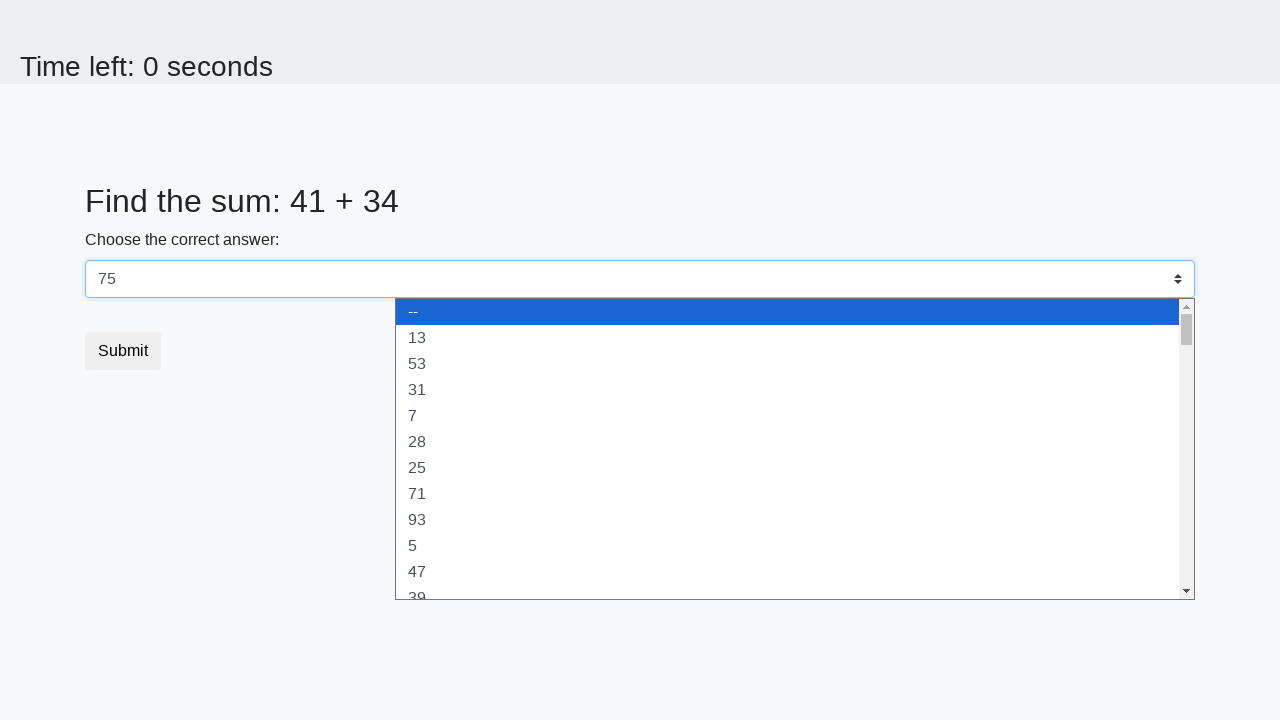

Clicked submit button to submit answer at (123, 351) on button.btn
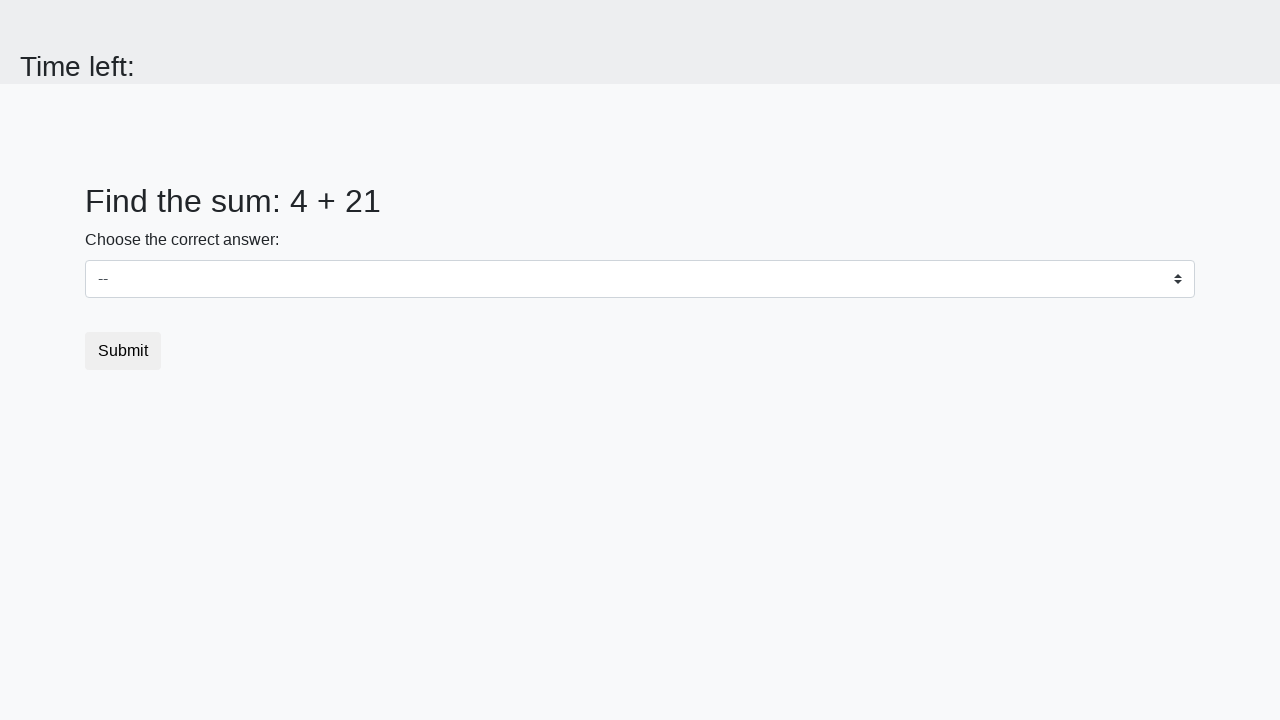

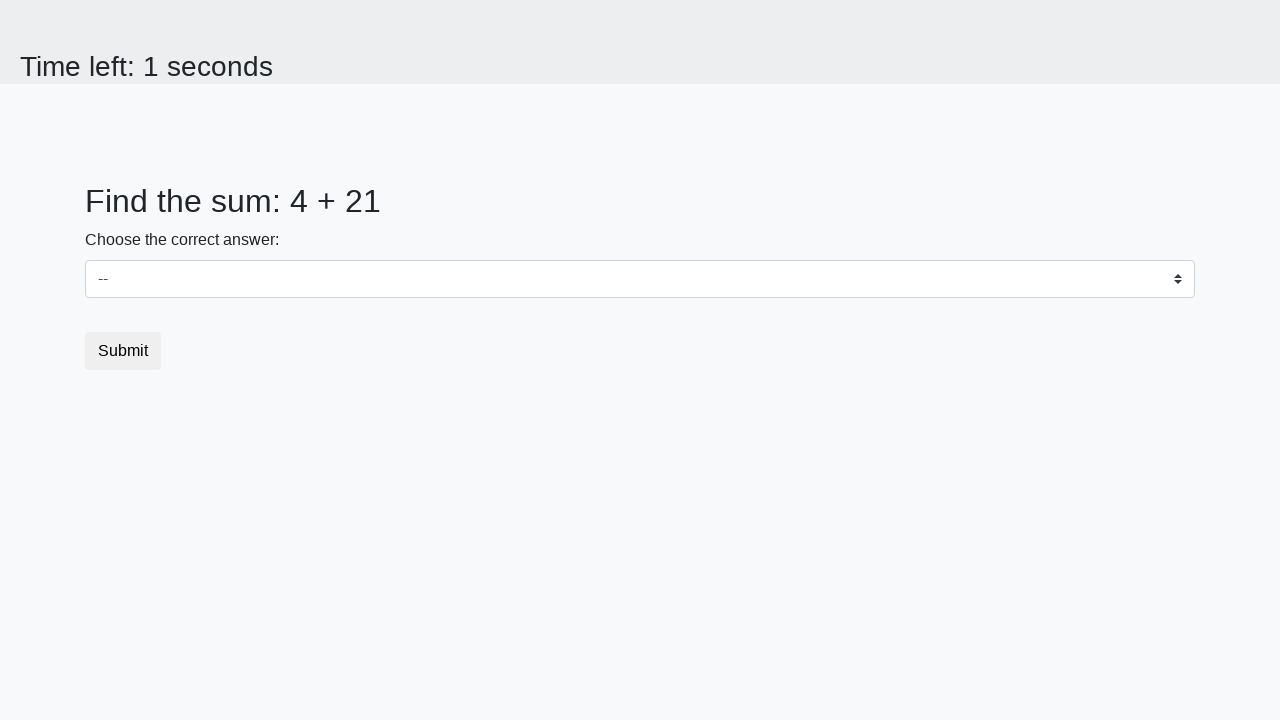